Tests that the currently applied filter is highlighted in the UI

Starting URL: https://demo.playwright.dev/todomvc

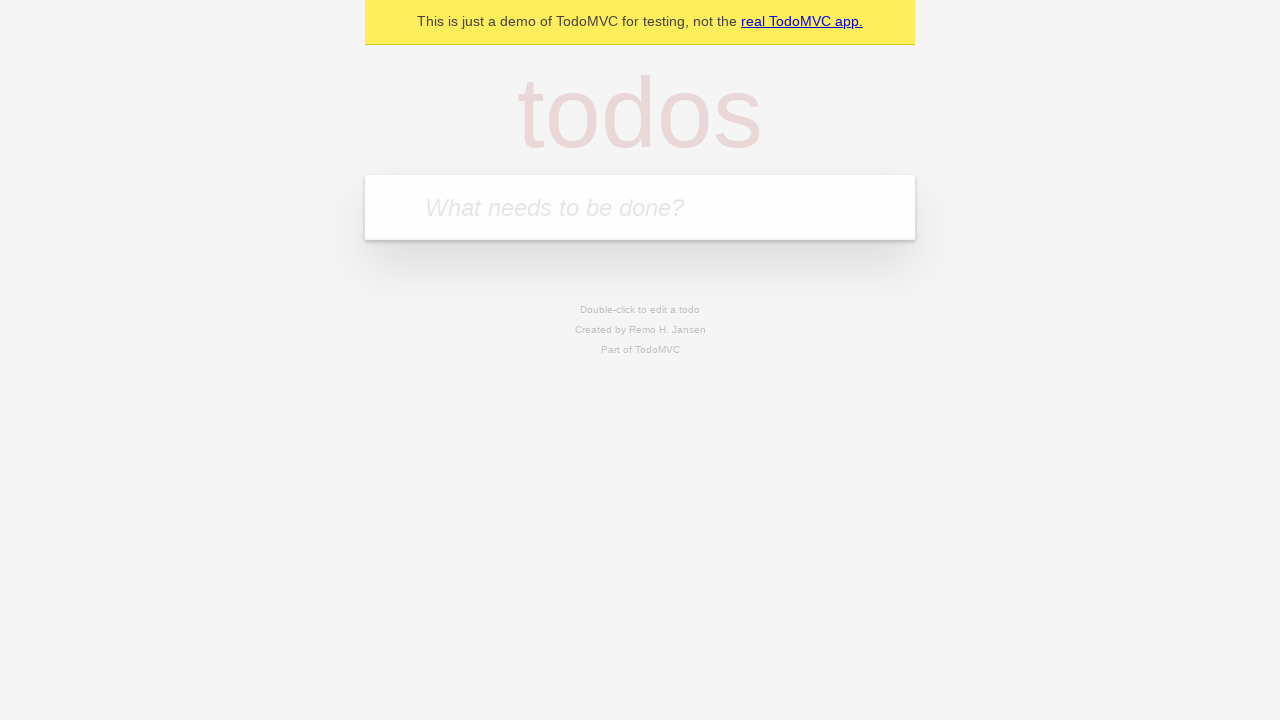

Filled new todo field with 'buy some cheese' on .new-todo
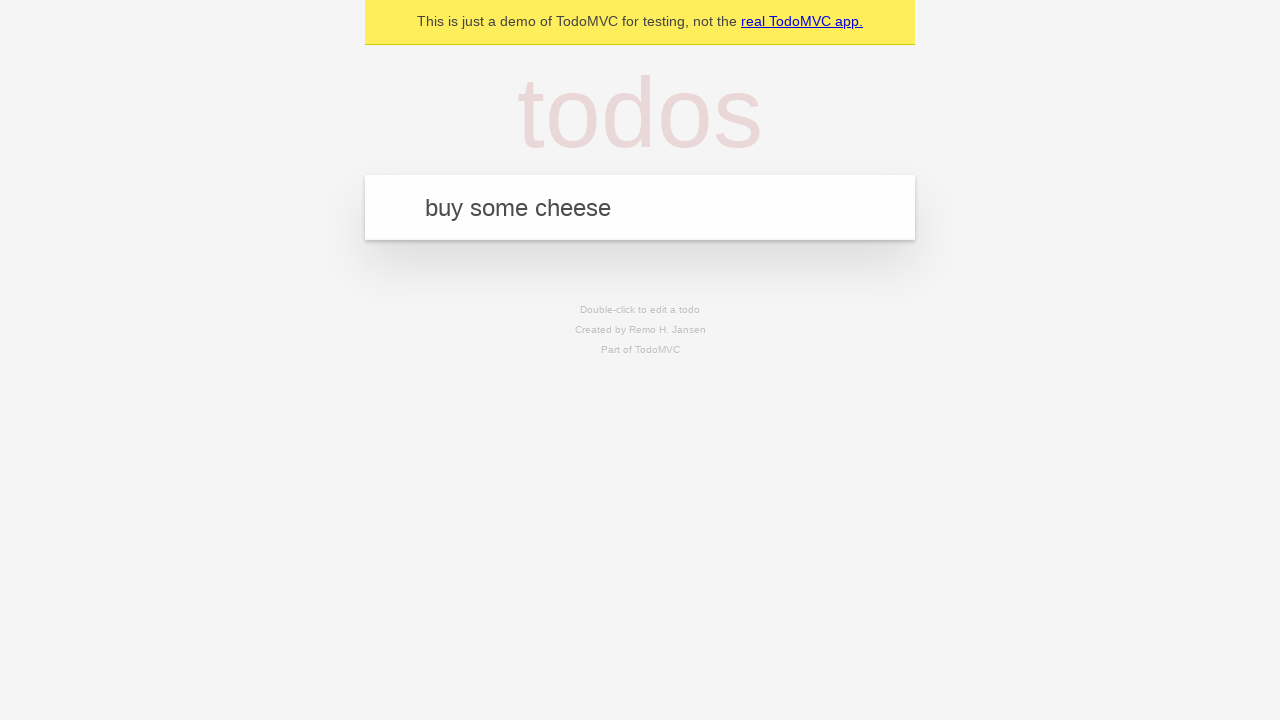

Pressed Enter to add first todo on .new-todo
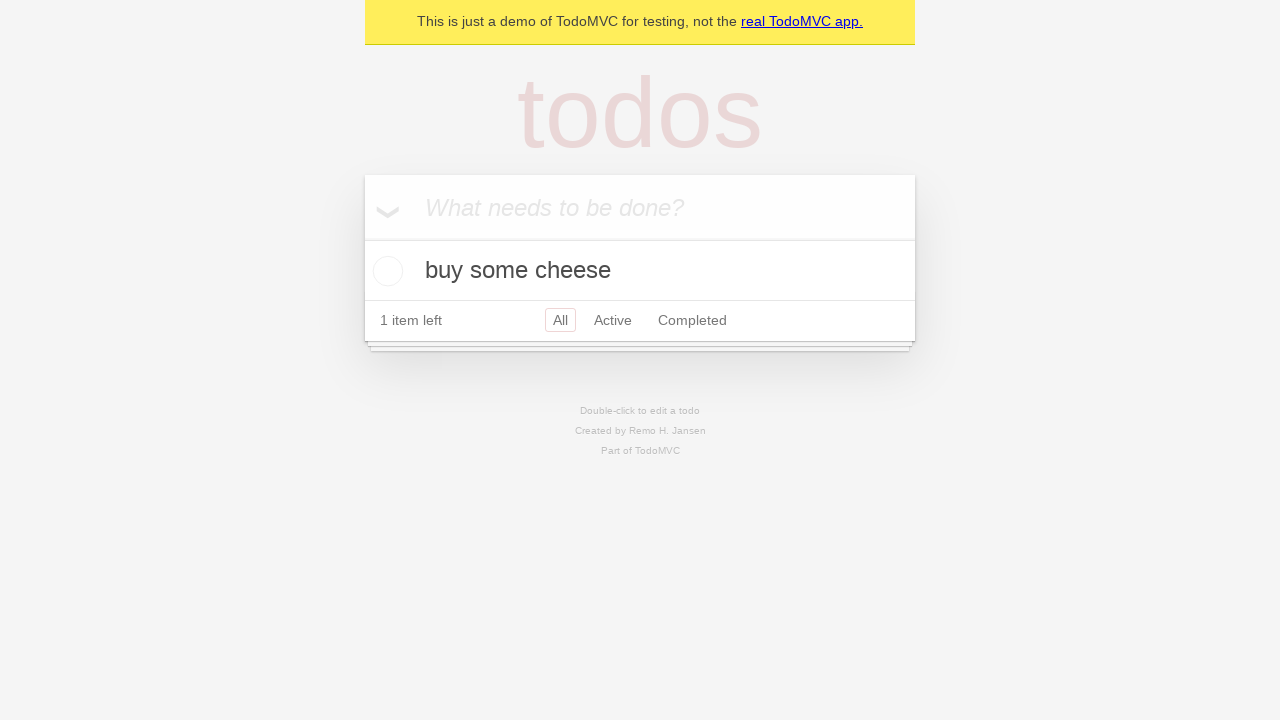

Filled new todo field with 'feed the cat' on .new-todo
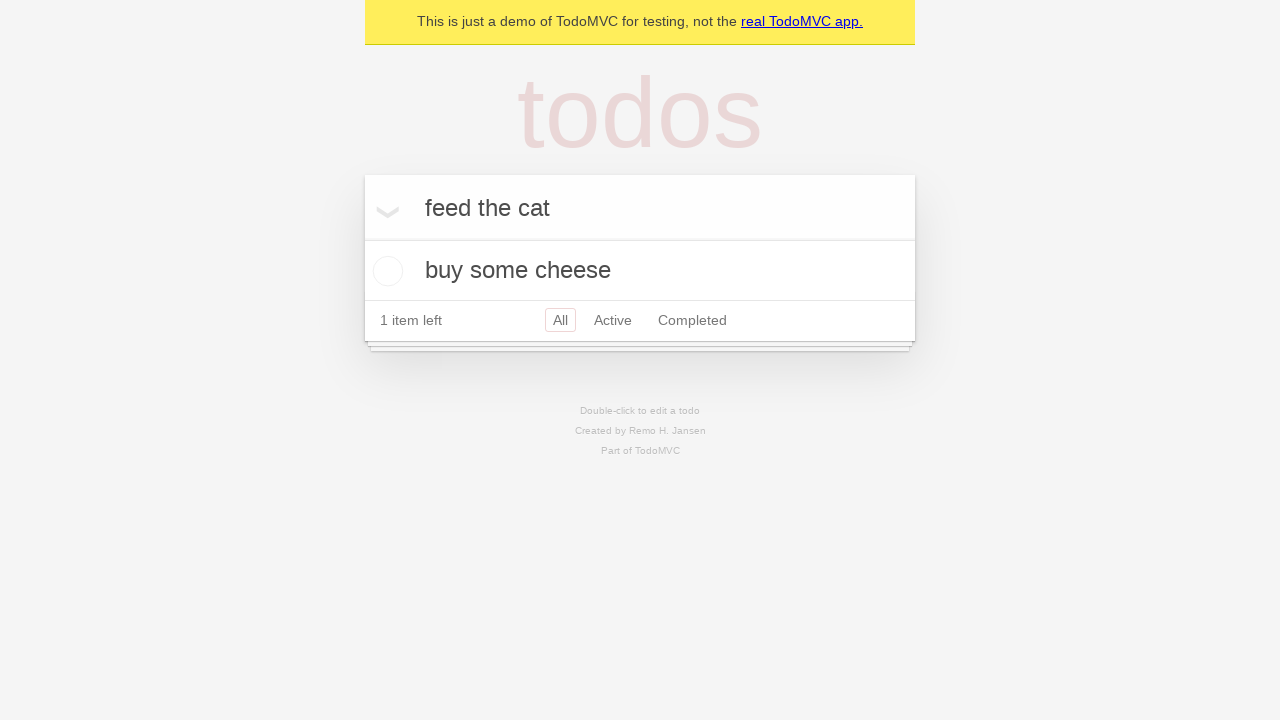

Pressed Enter to add second todo on .new-todo
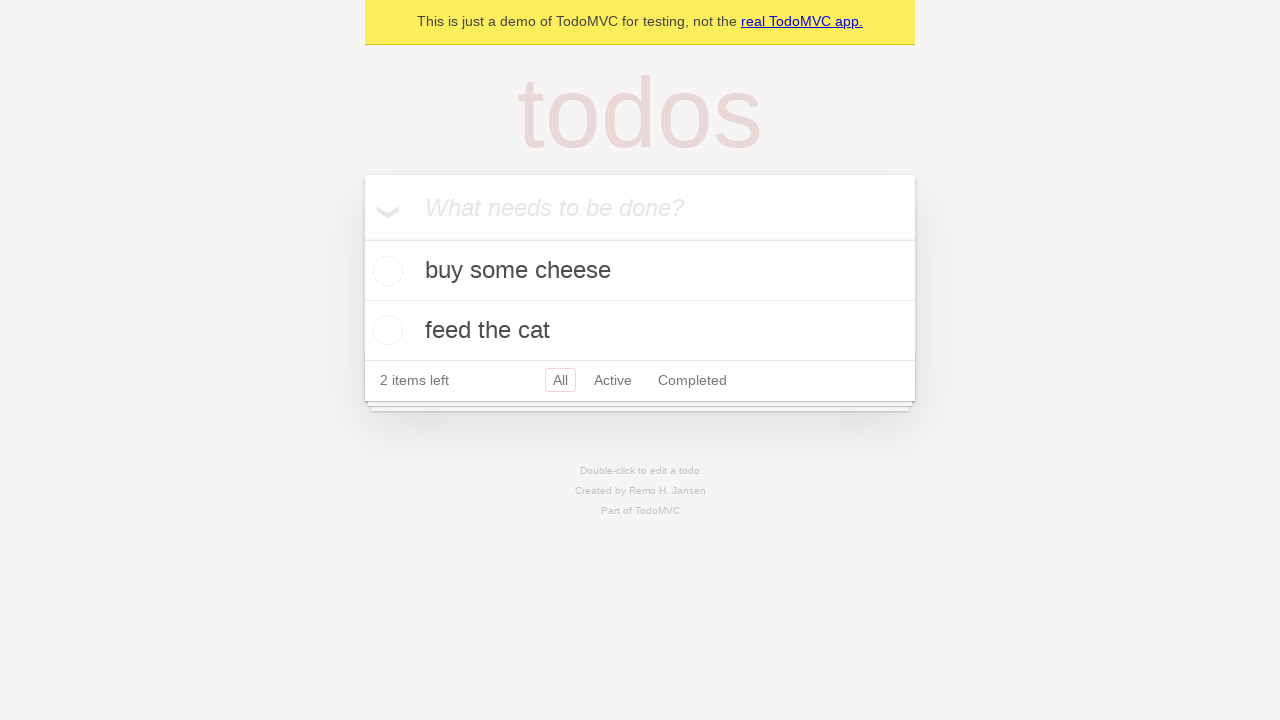

Filled new todo field with 'book a doctors appointment' on .new-todo
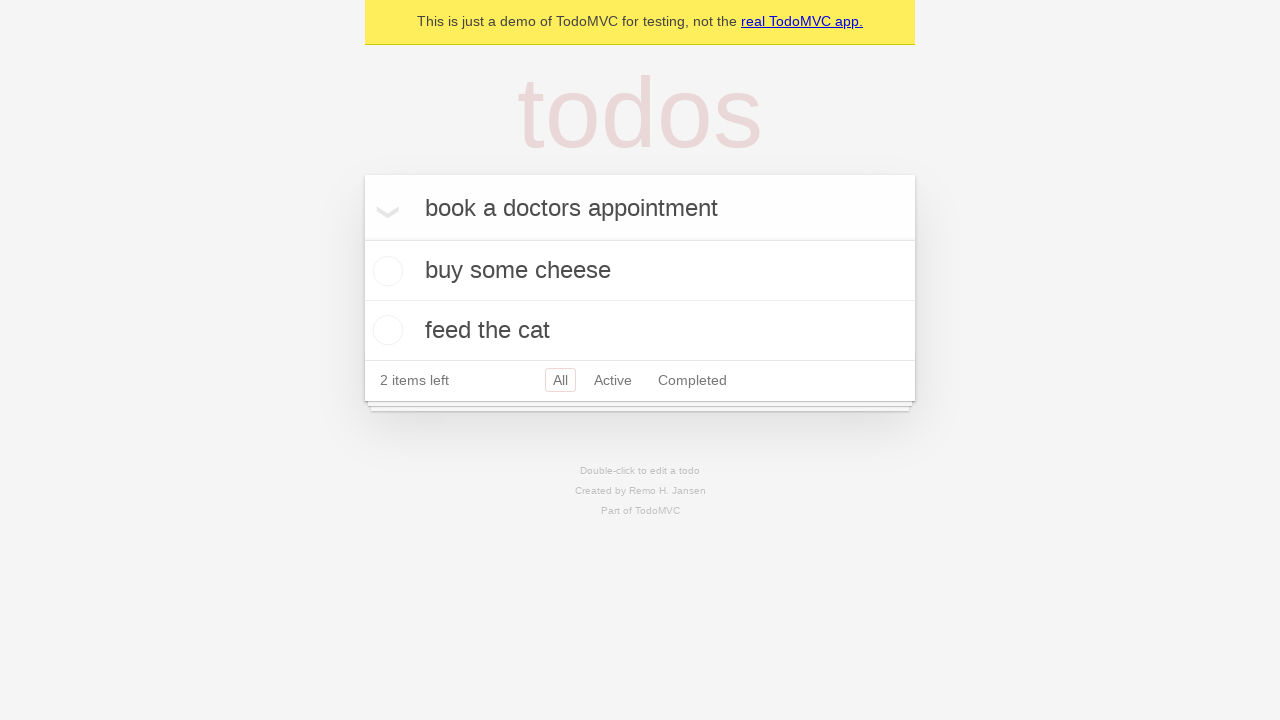

Pressed Enter to add third todo on .new-todo
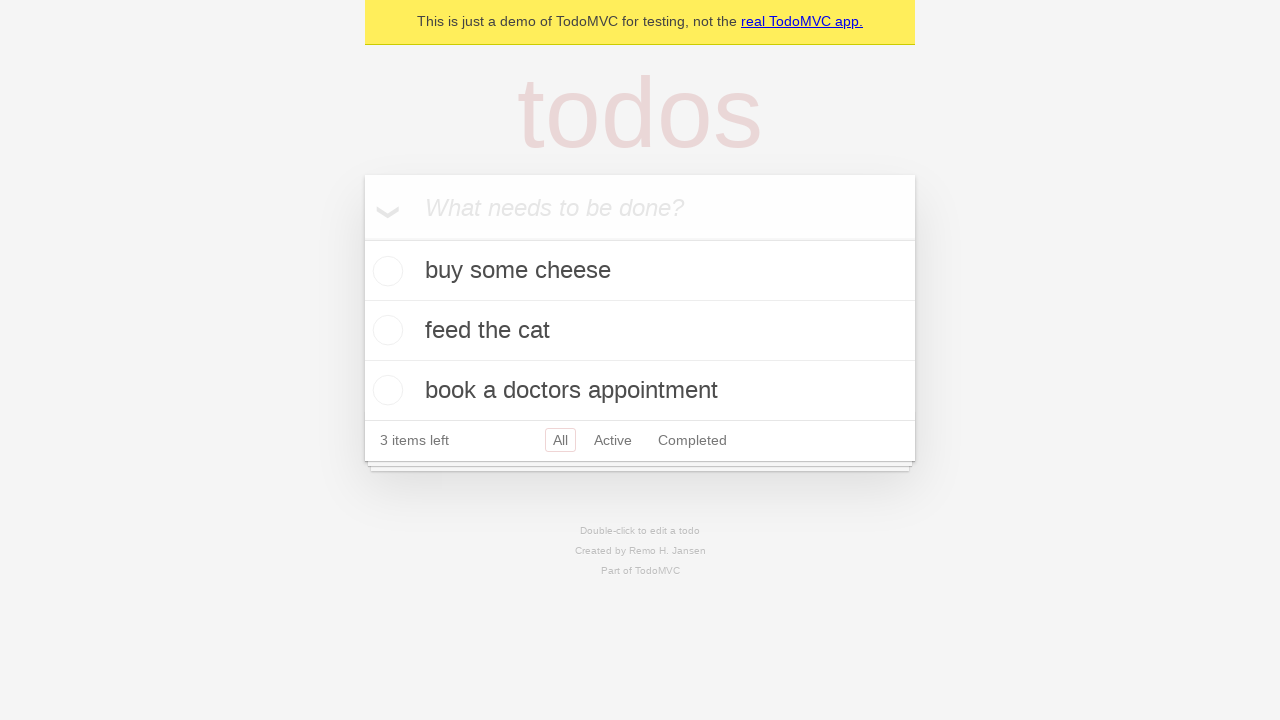

Waited for all three todos to load in the list
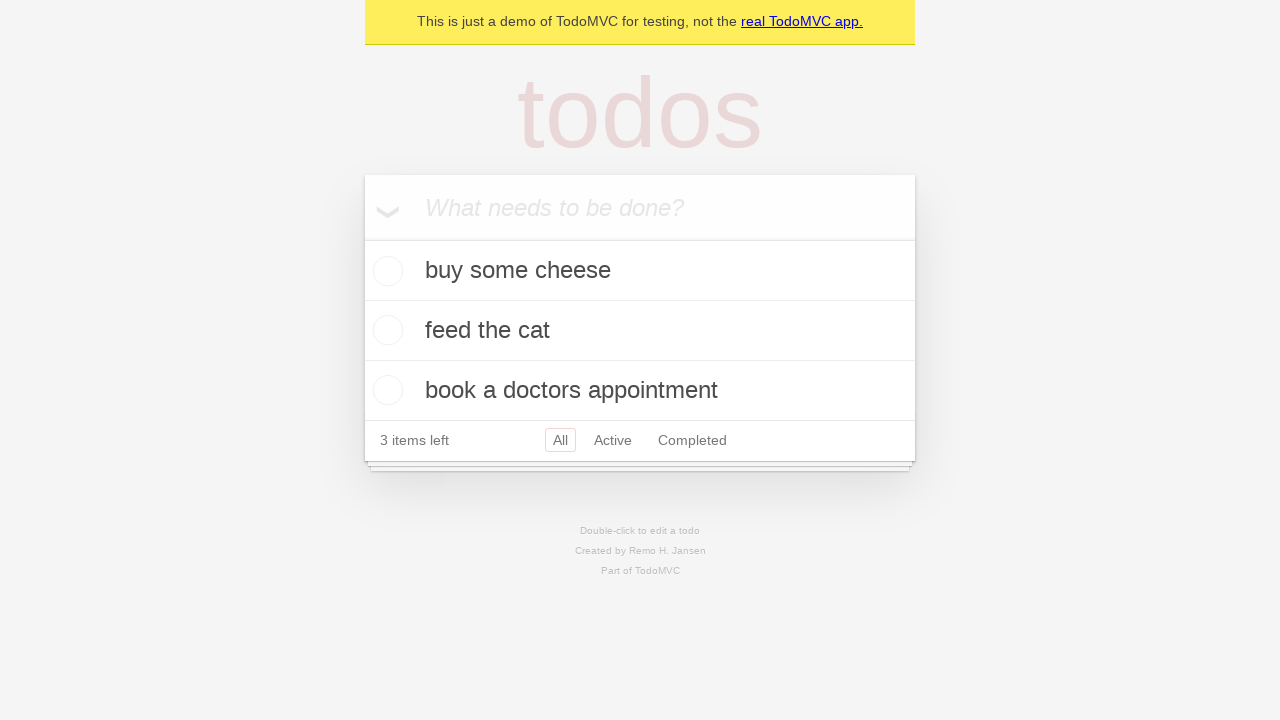

Clicked Active filter button at (613, 440) on .filters >> text=Active
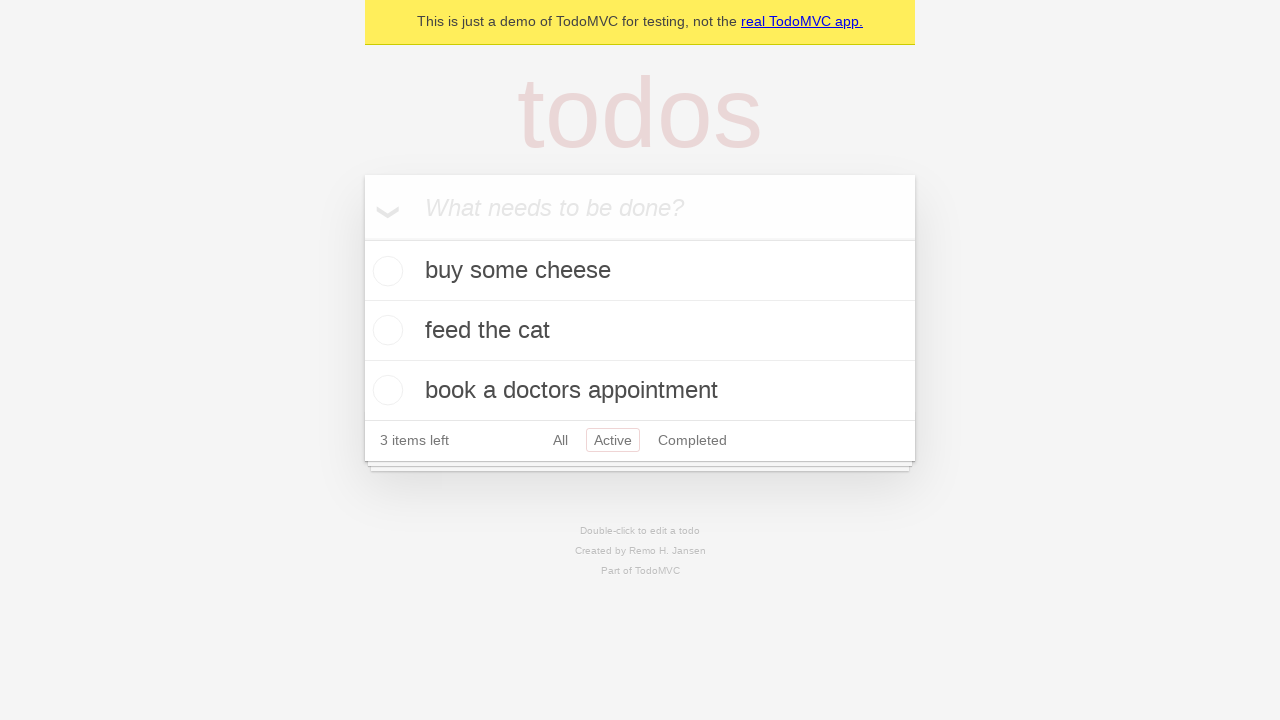

Clicked Completed filter button to verify it highlights as the currently applied filter at (692, 440) on .filters >> text=Completed
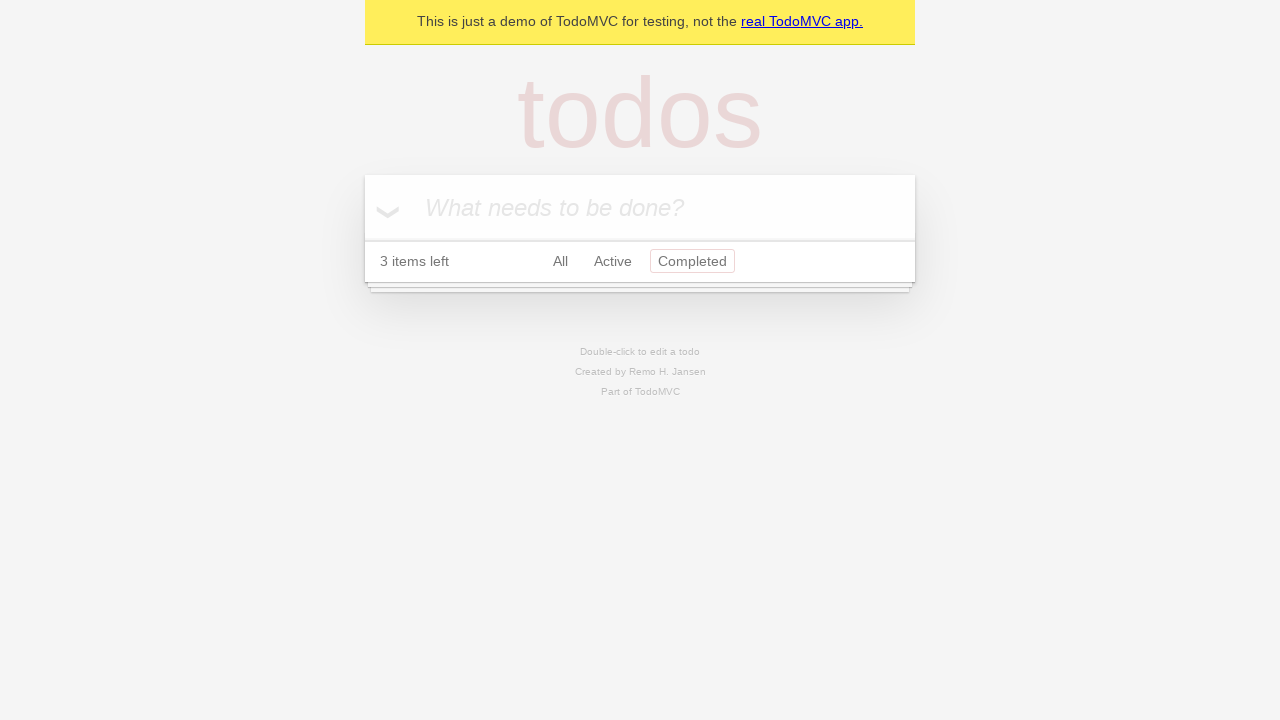

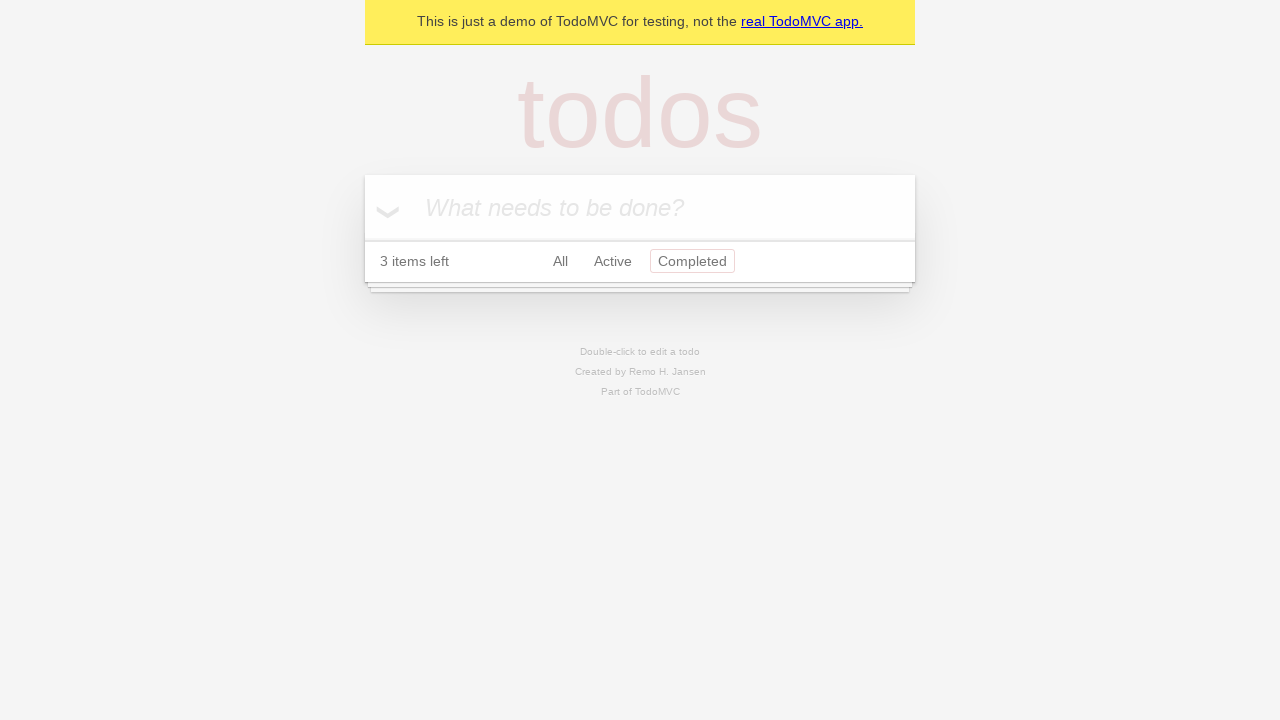